Navigates to Mozilla's website and scrolls through the entire page to load all content, simulating a full page view

Starting URL: http://mozilla.org/

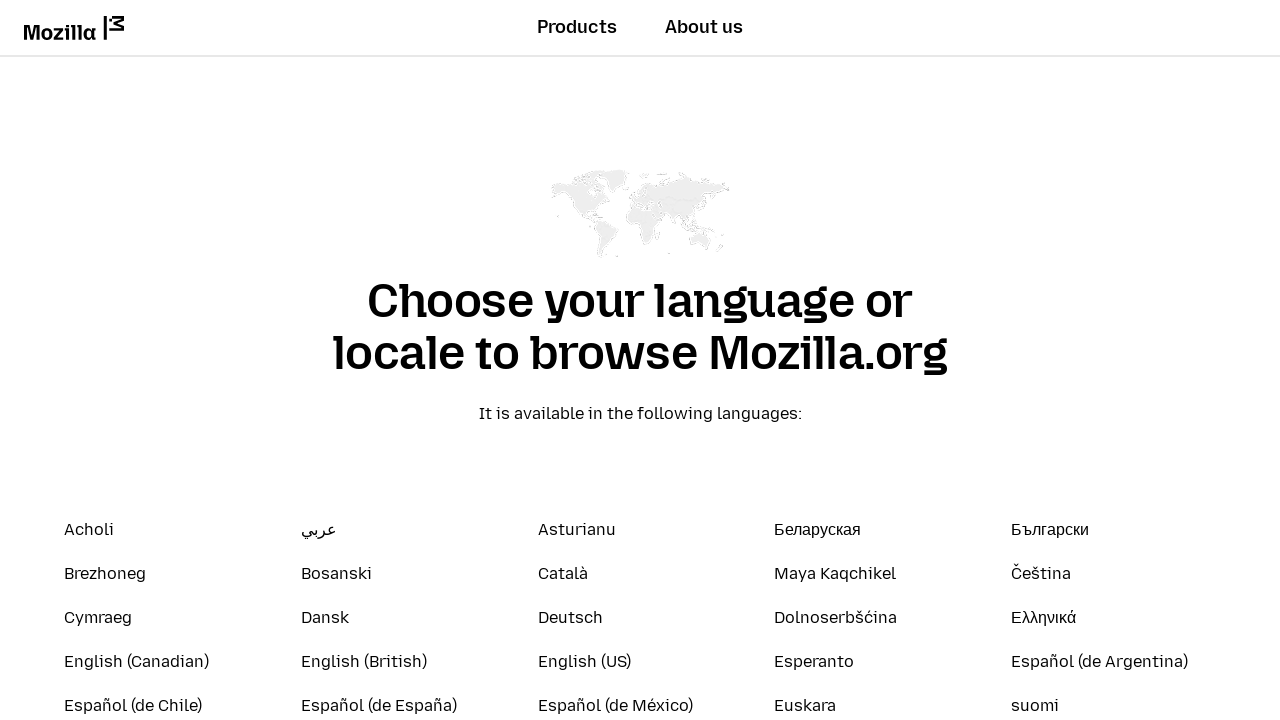

Set viewport size to 1440x900
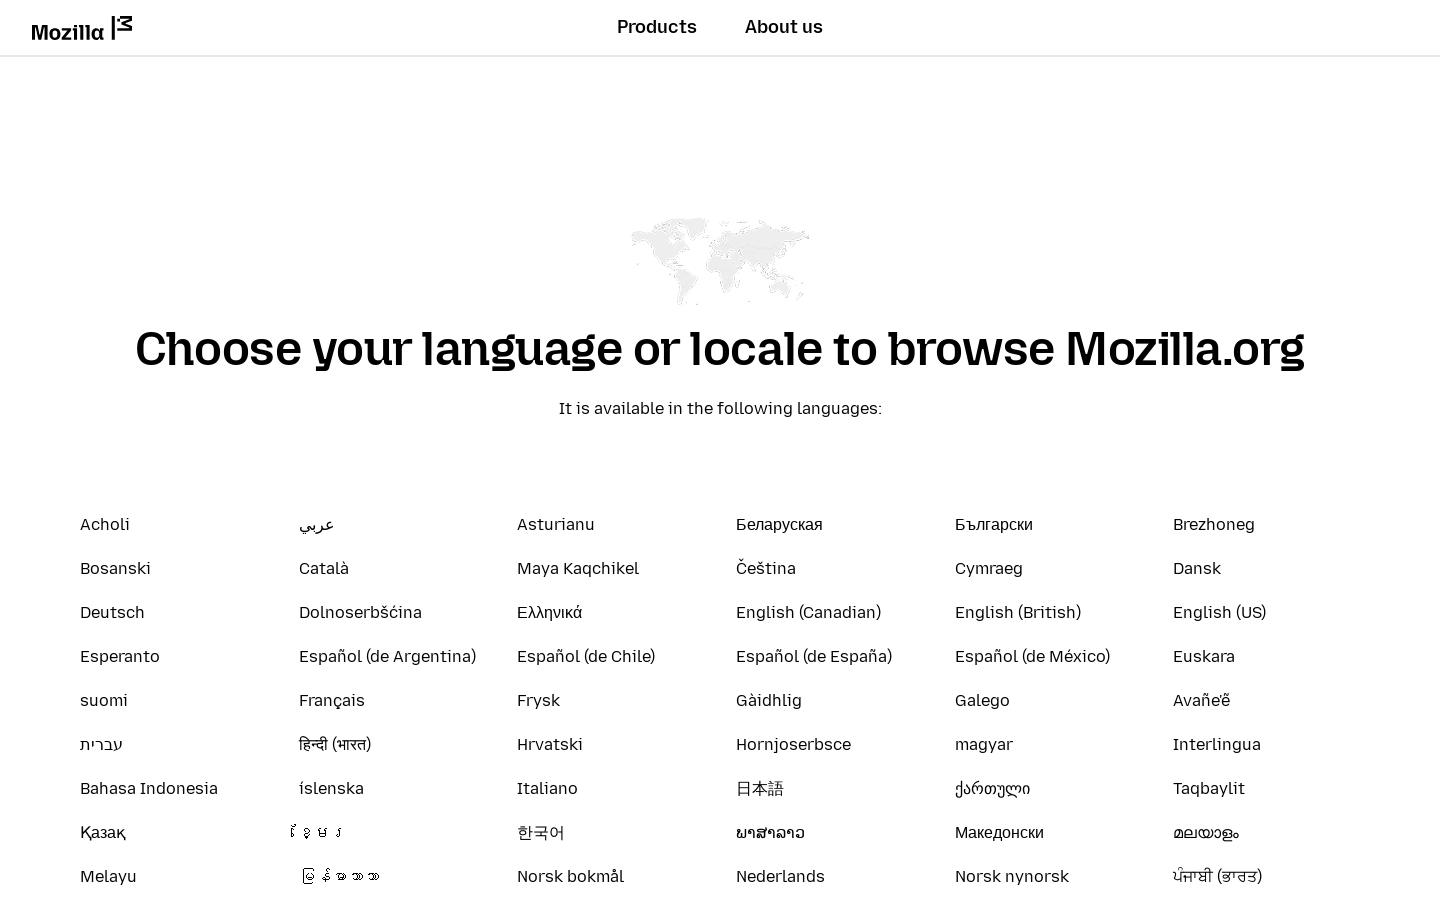

Executed scroll script to load all lazy-loaded content on Mozilla's website
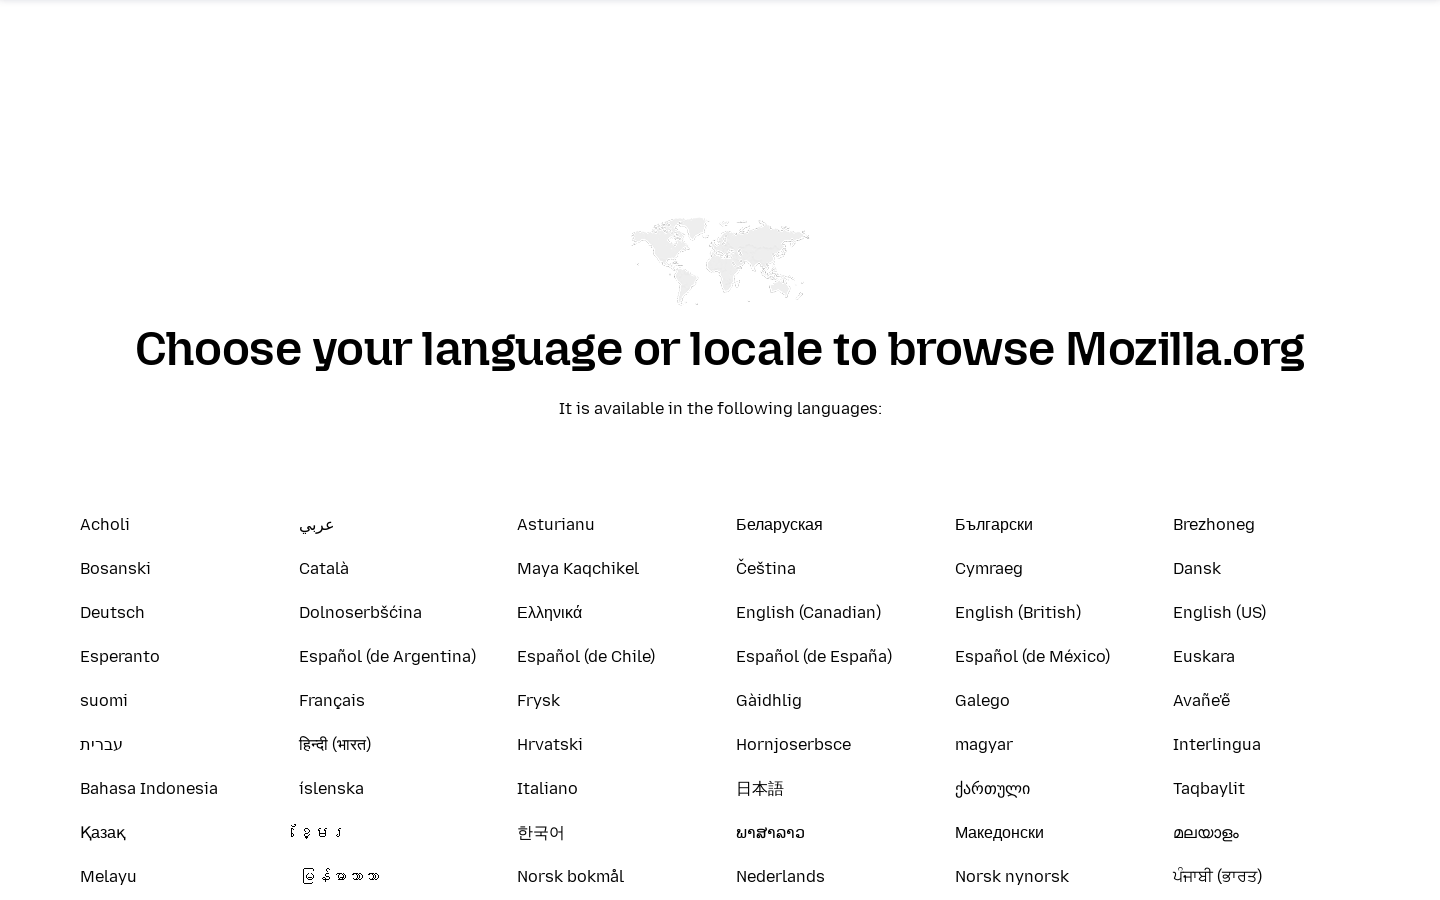

Waited for scroll animation and content loading to complete
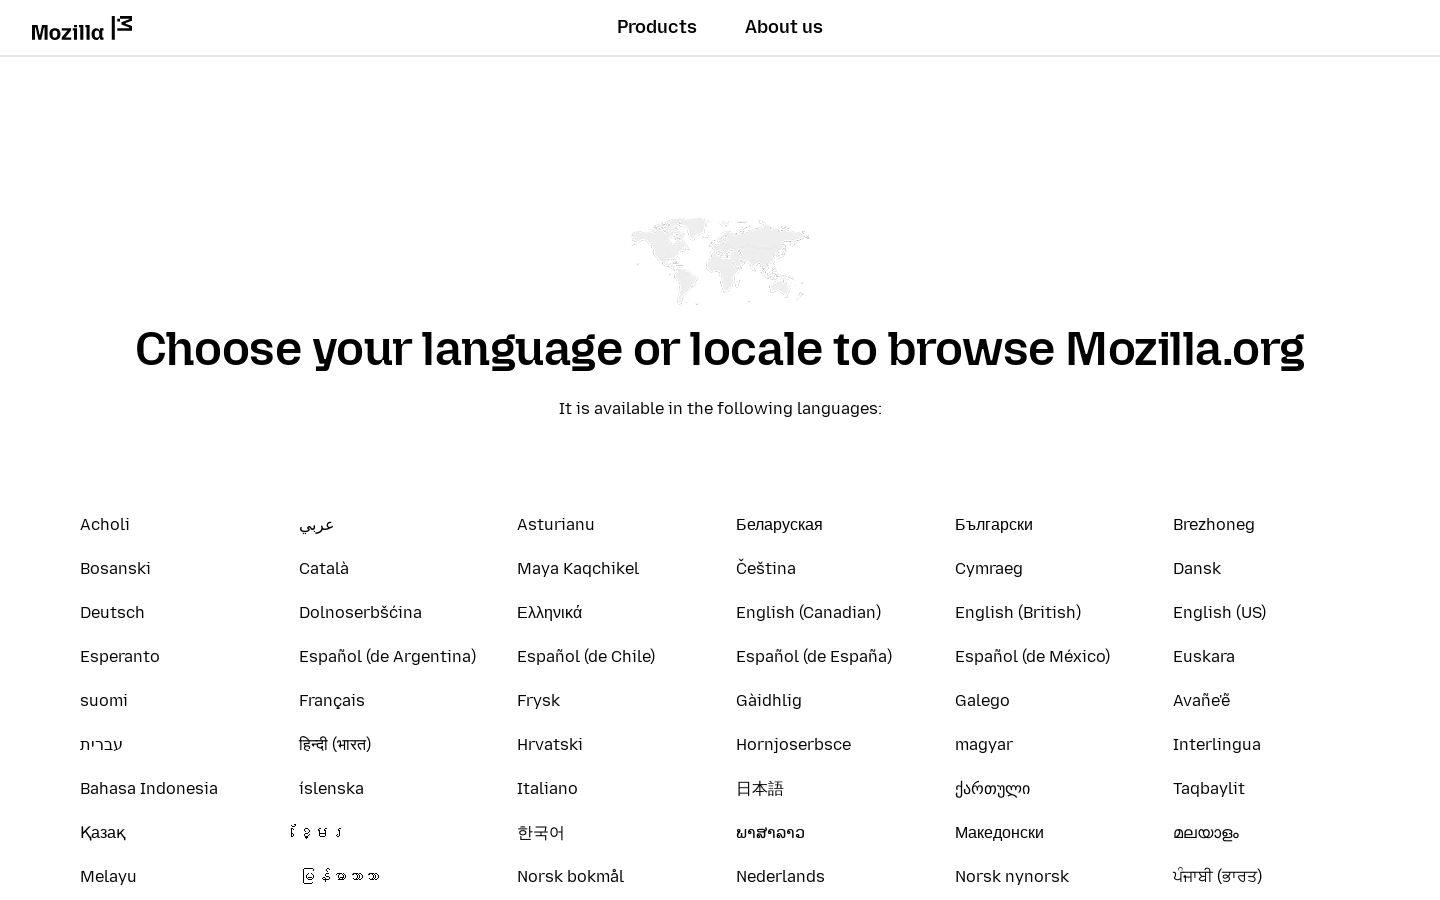

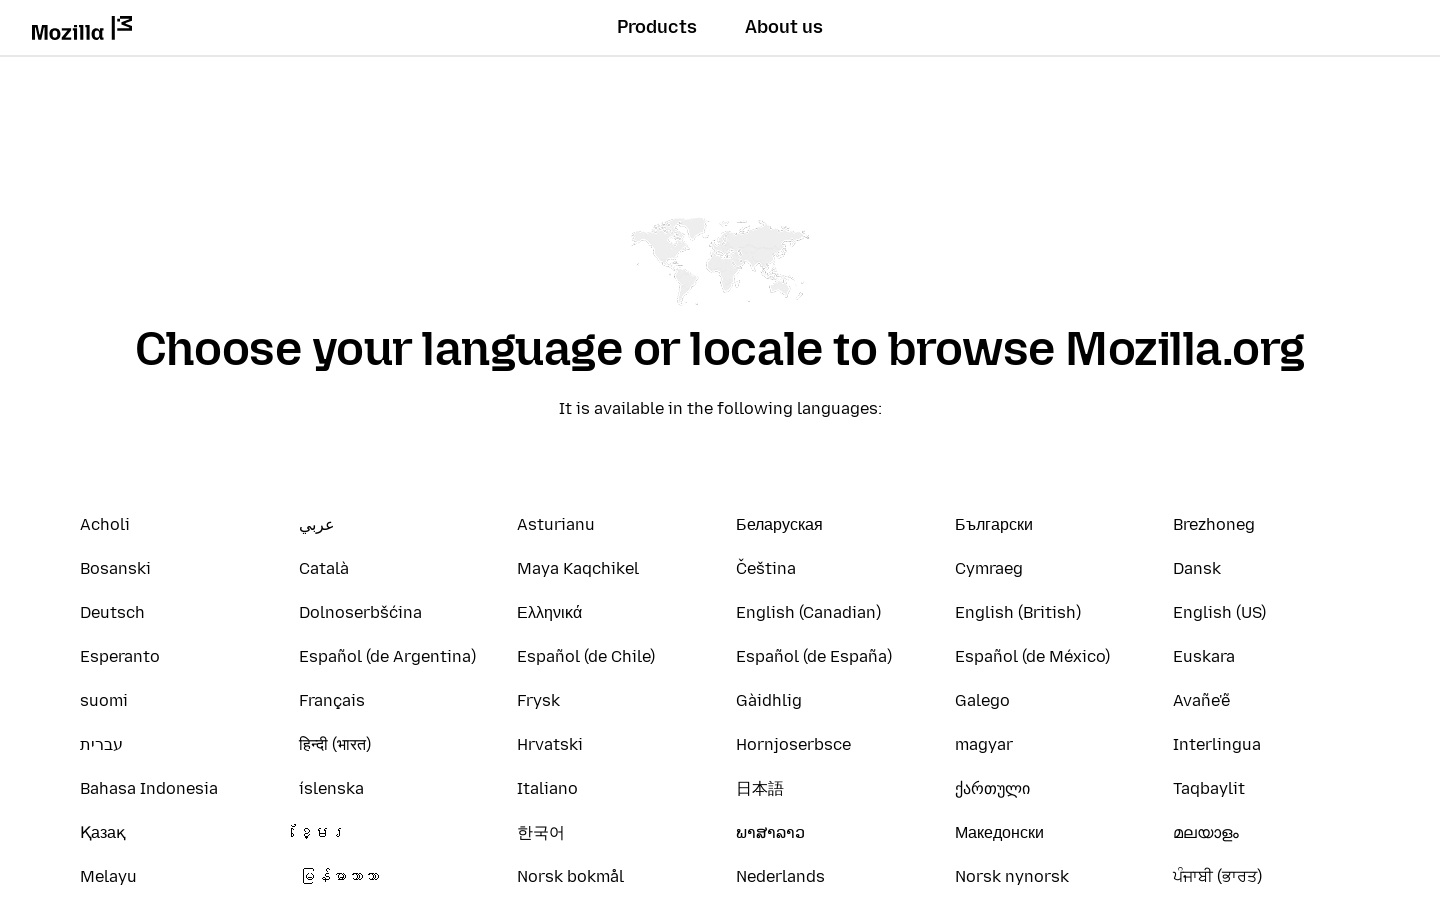